Tests window handling by clicking a link that opens a new window, extracting email text from the child window, and then using it to fill the username field in the parent window

Starting URL: https://rahulshettyacademy.com/loginpagePractise/

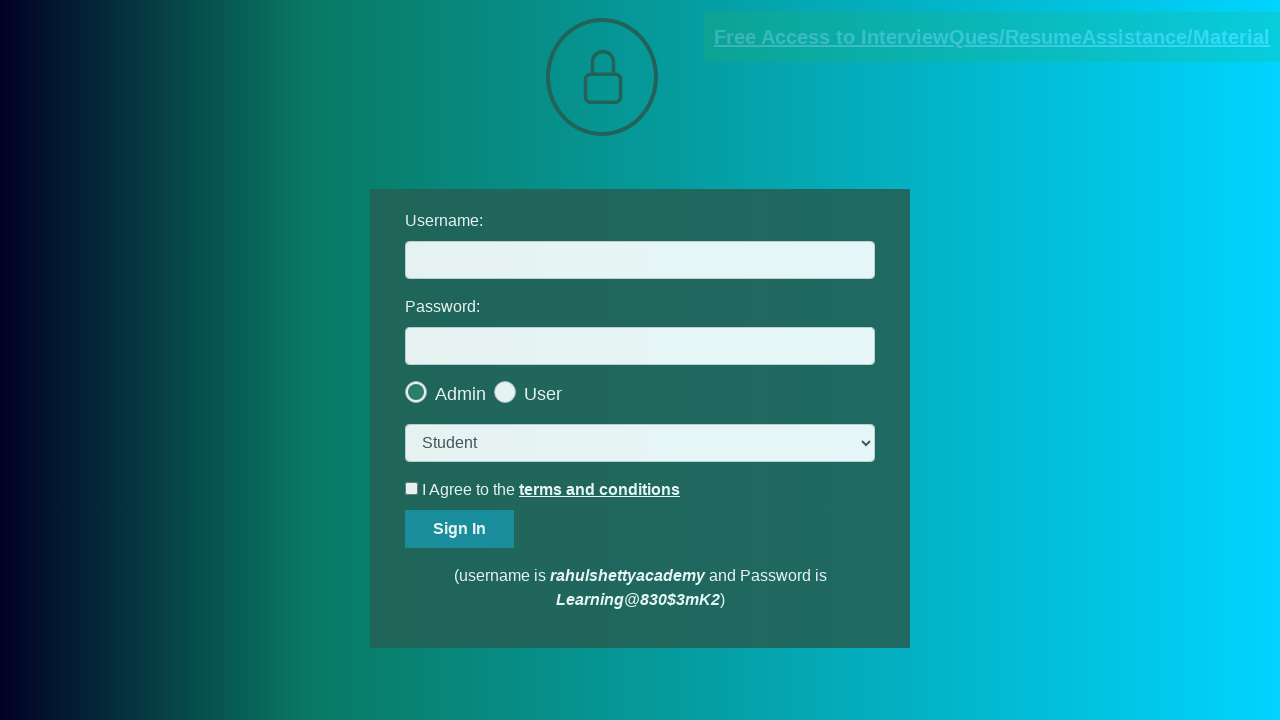

Clicked blinking text link to open new window at (992, 37) on .blinkingText
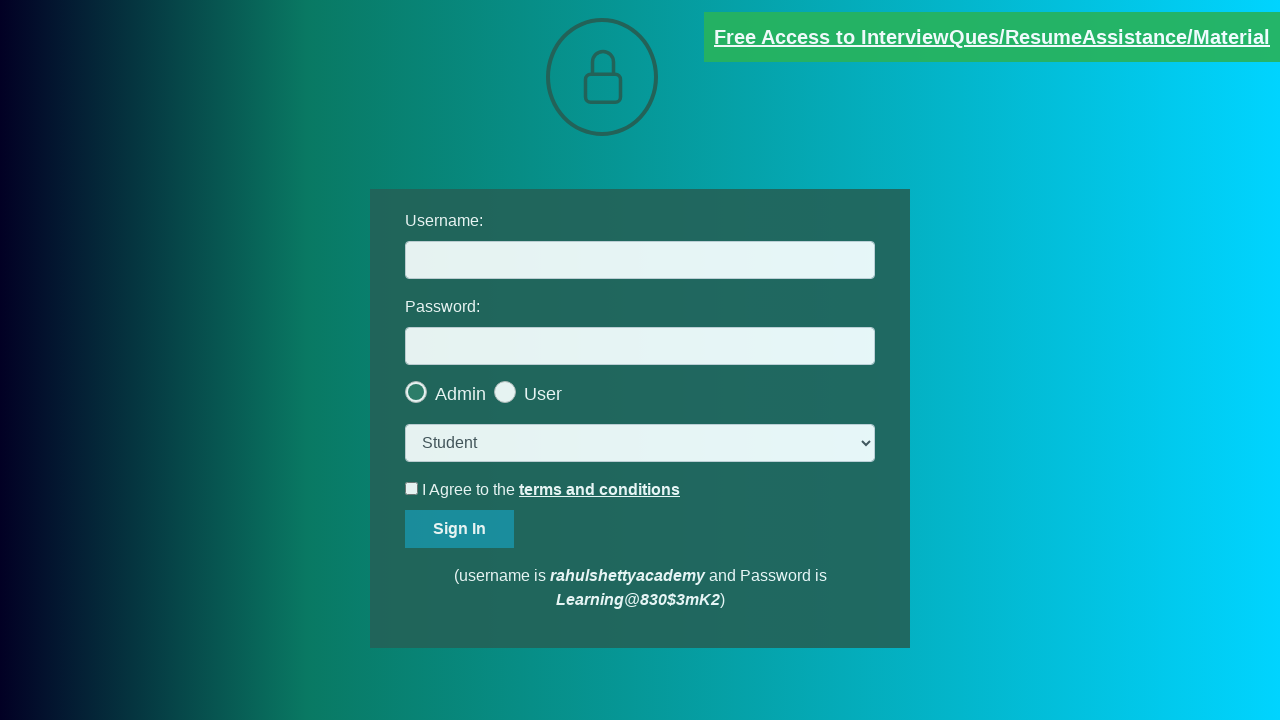

New window opened and captured
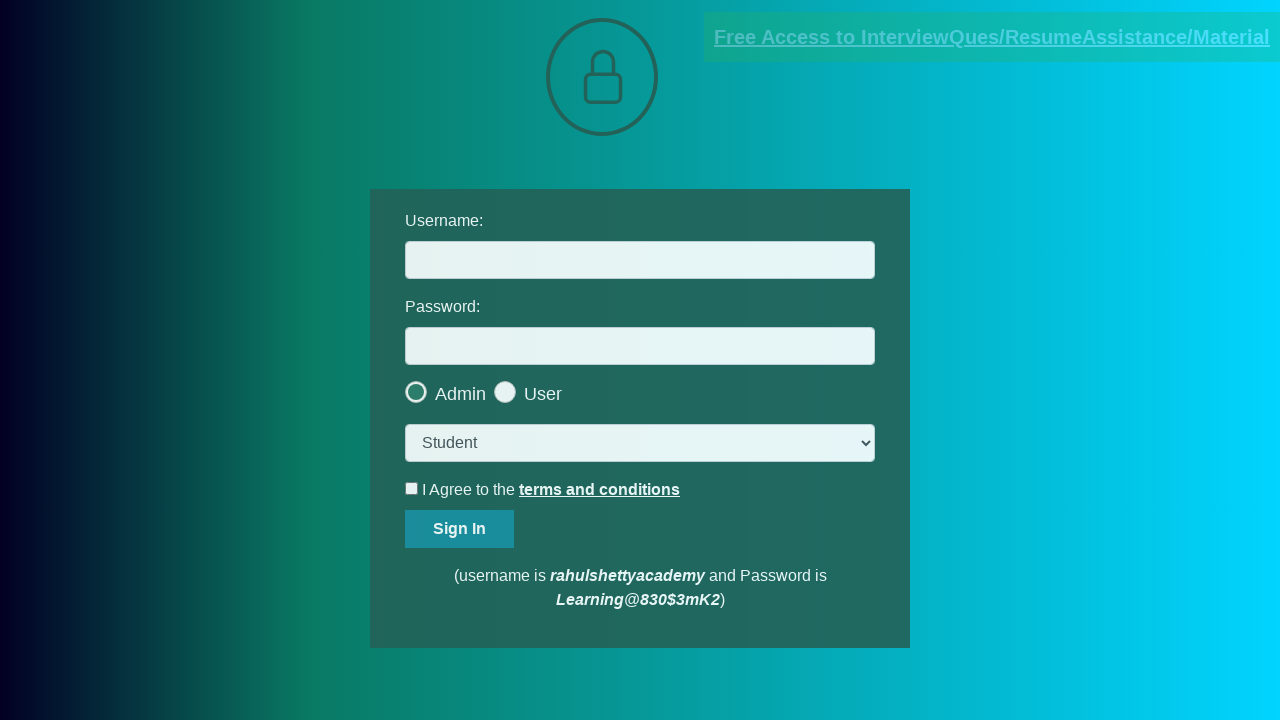

Extracted email text from new window
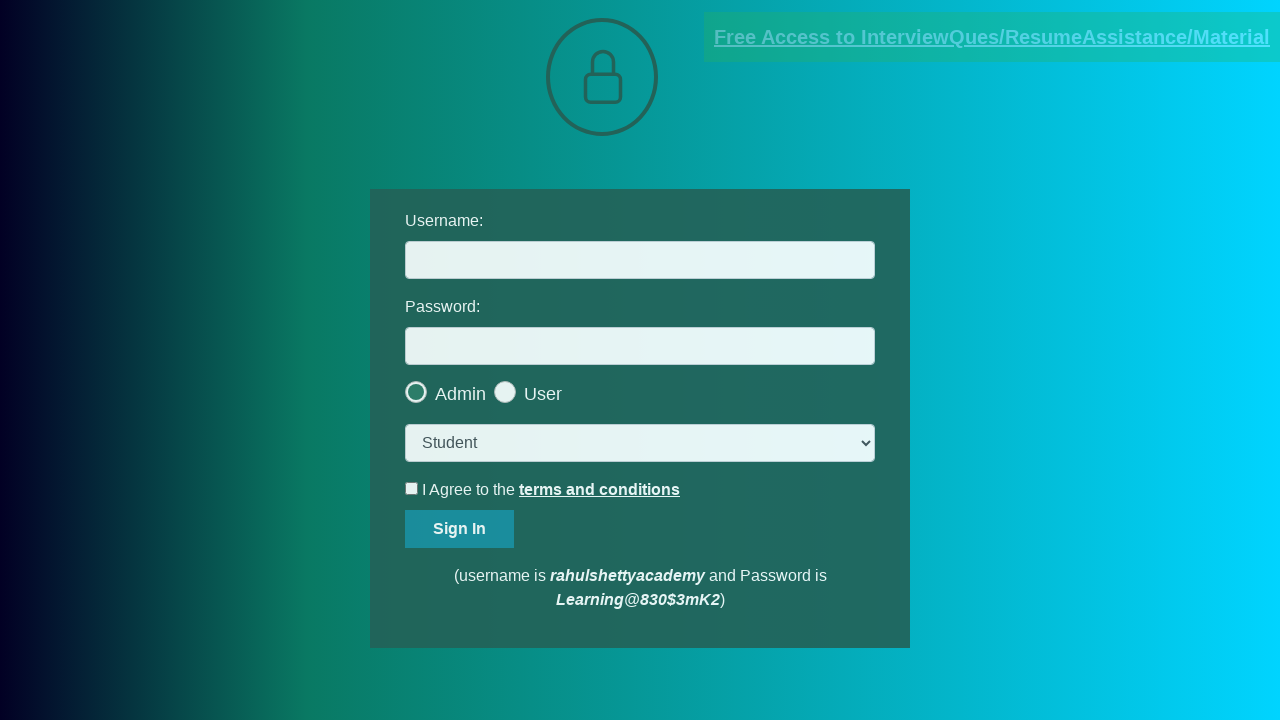

Parsed email address: mentor@rahulshettyacademy.com
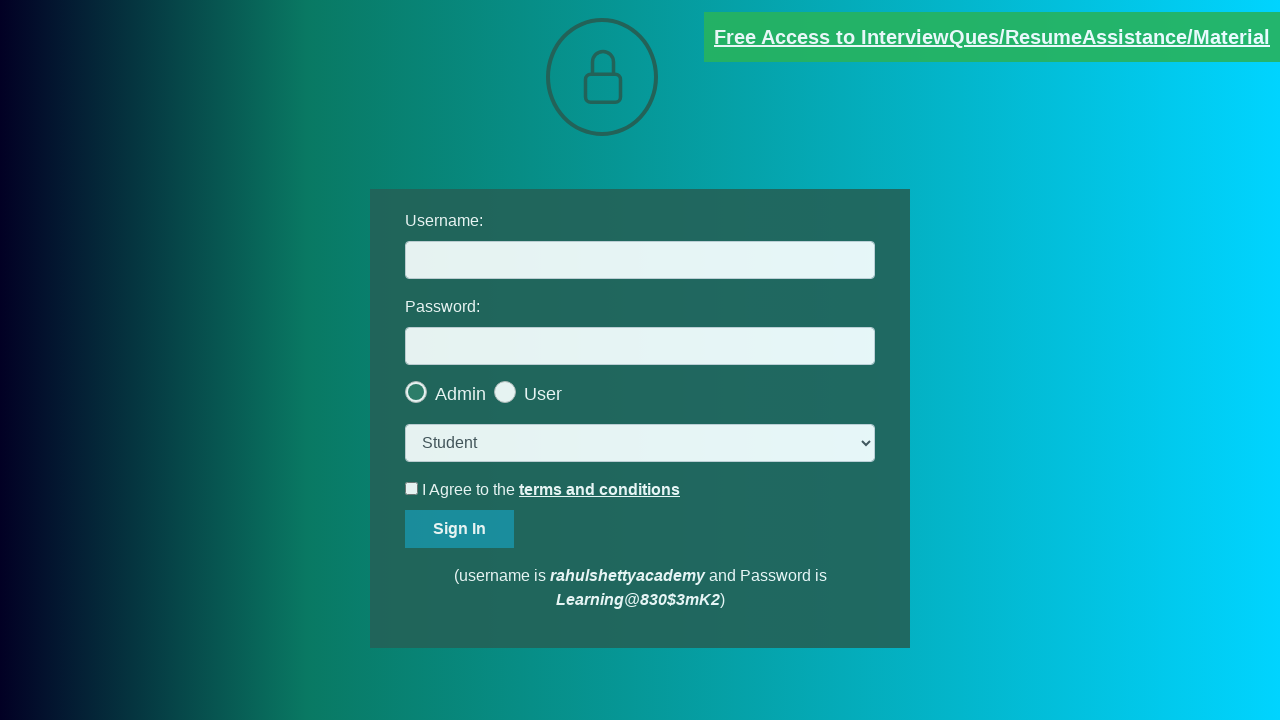

Filled username field with extracted email: mentor@rahulshettyacademy.com on #username
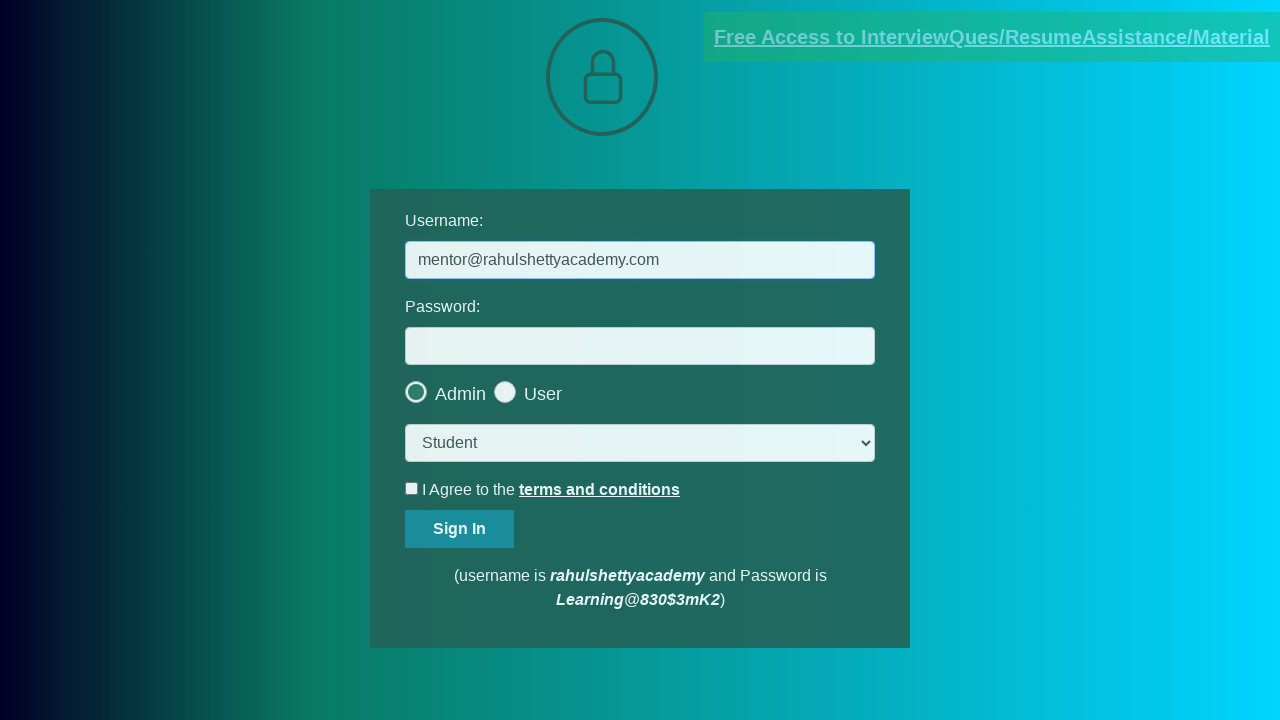

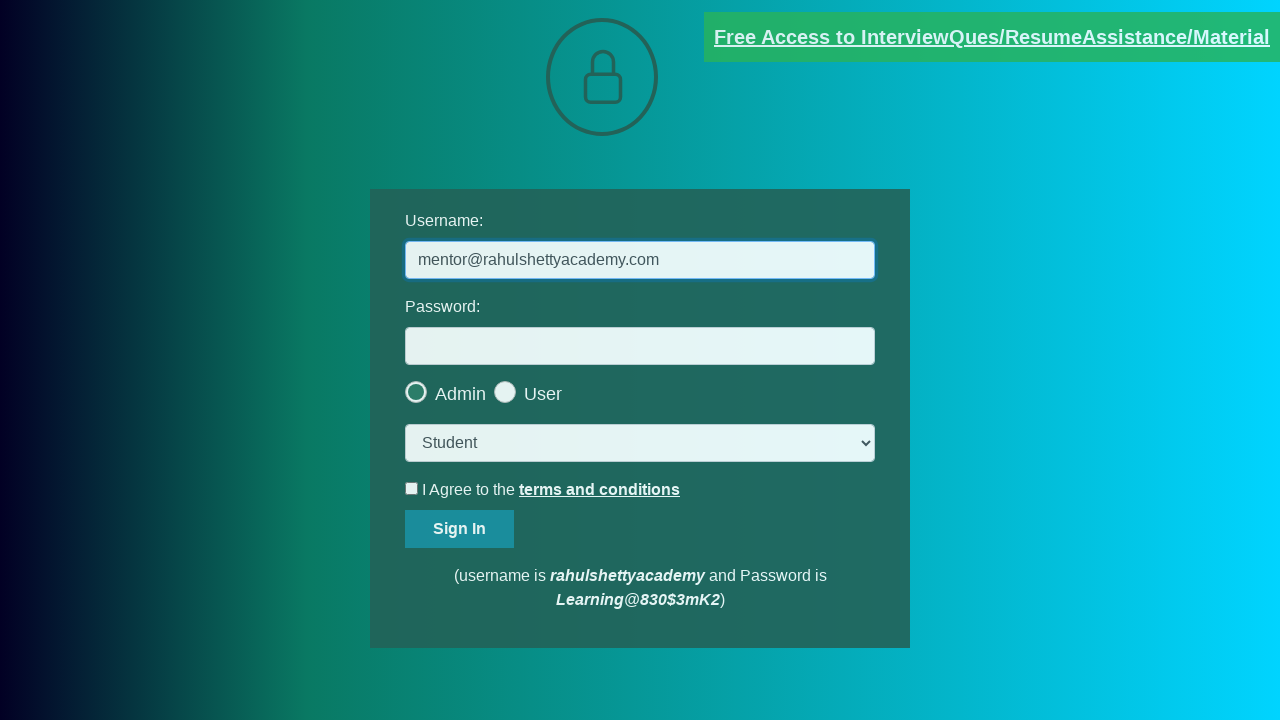